Tests that whitespace is trimmed from edited todo text

Starting URL: https://demo.playwright.dev/todomvc

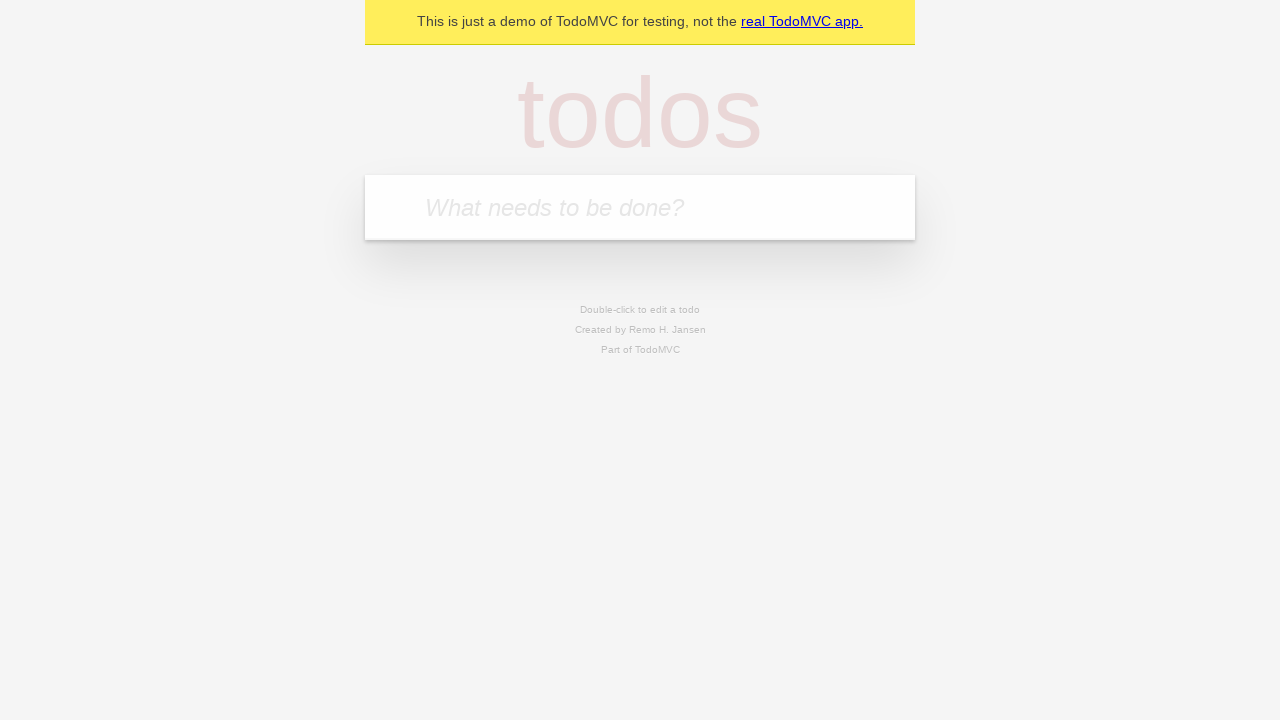

Filled todo input with 'buy some cheese' on internal:attr=[placeholder="What needs to be done?"i]
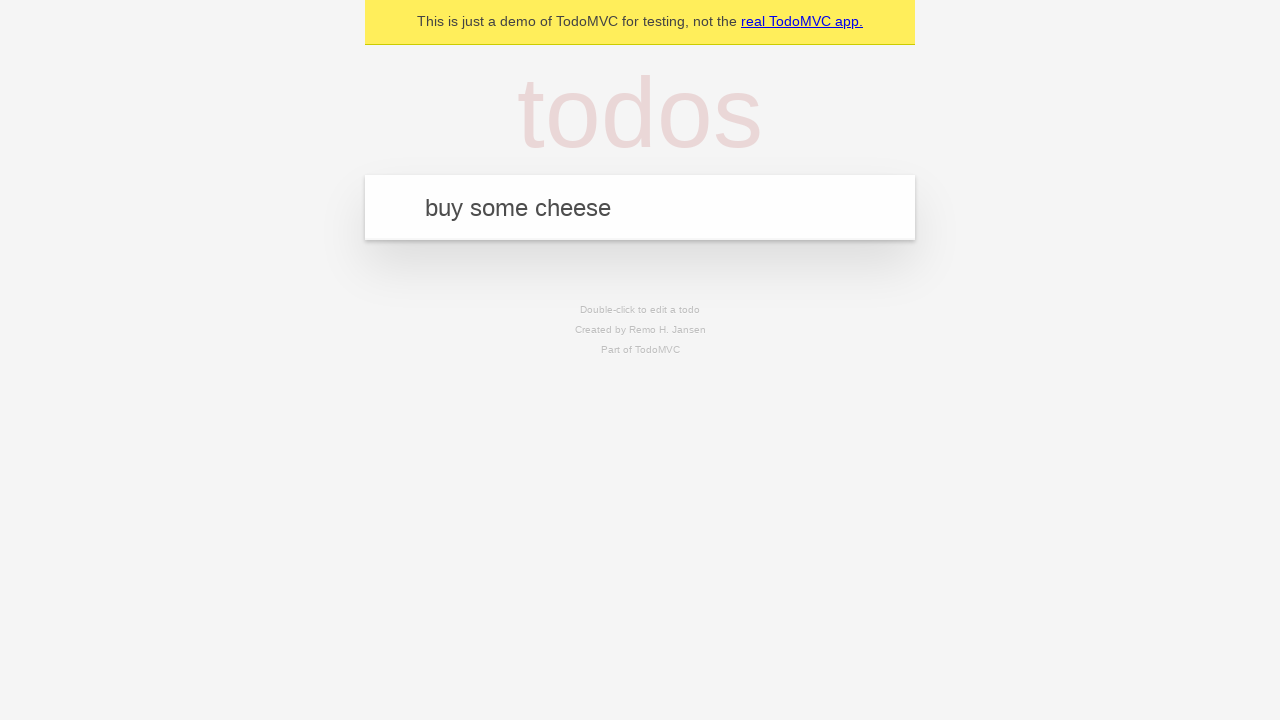

Pressed Enter to create first todo item on internal:attr=[placeholder="What needs to be done?"i]
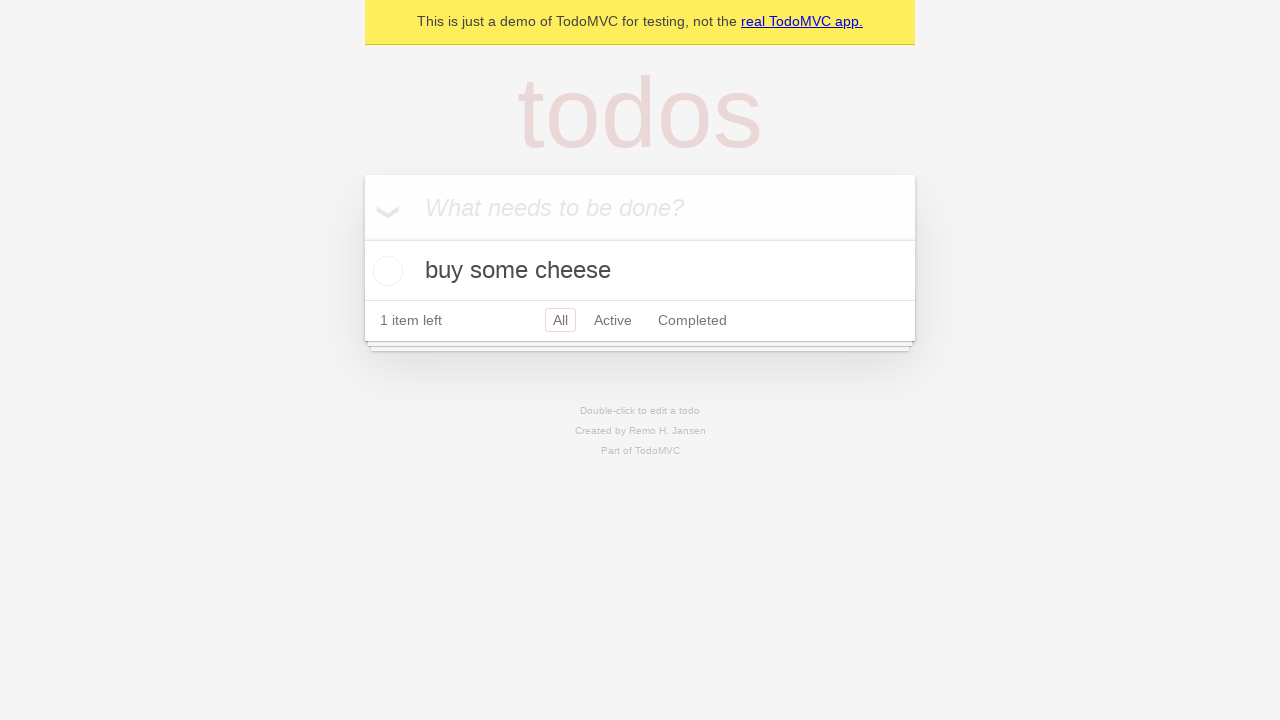

Filled todo input with 'feed the cat' on internal:attr=[placeholder="What needs to be done?"i]
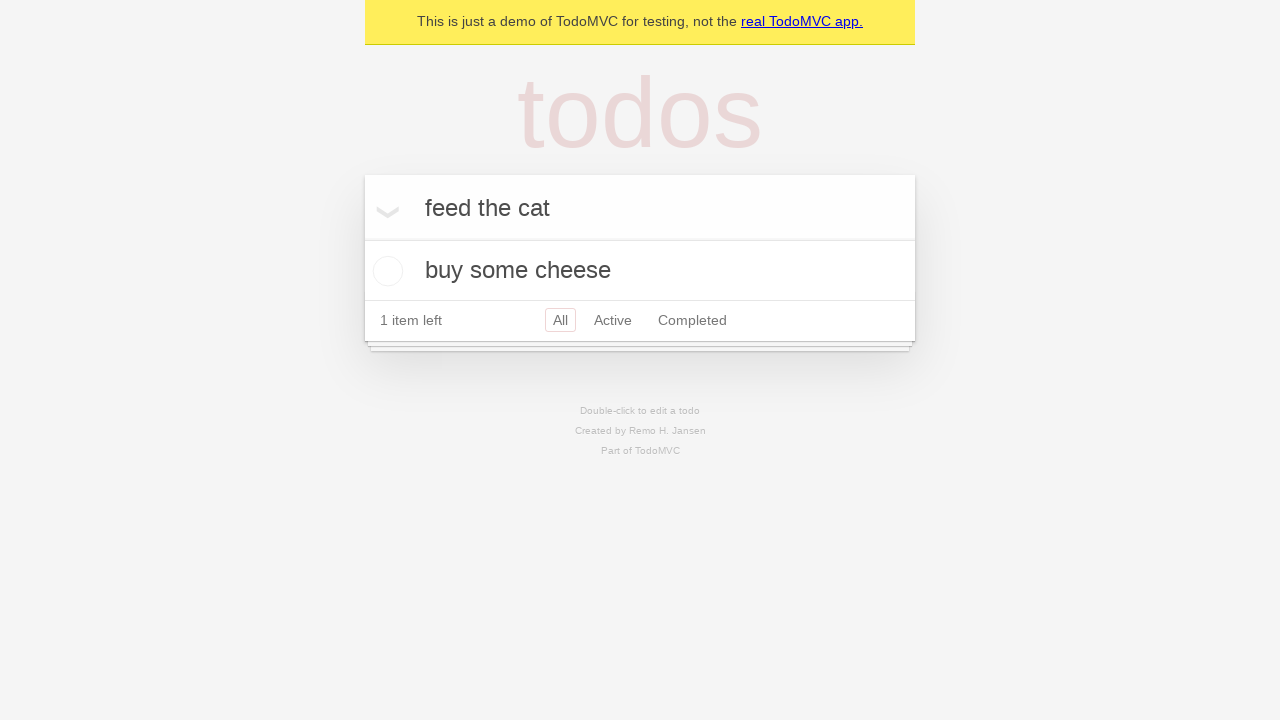

Pressed Enter to create second todo item on internal:attr=[placeholder="What needs to be done?"i]
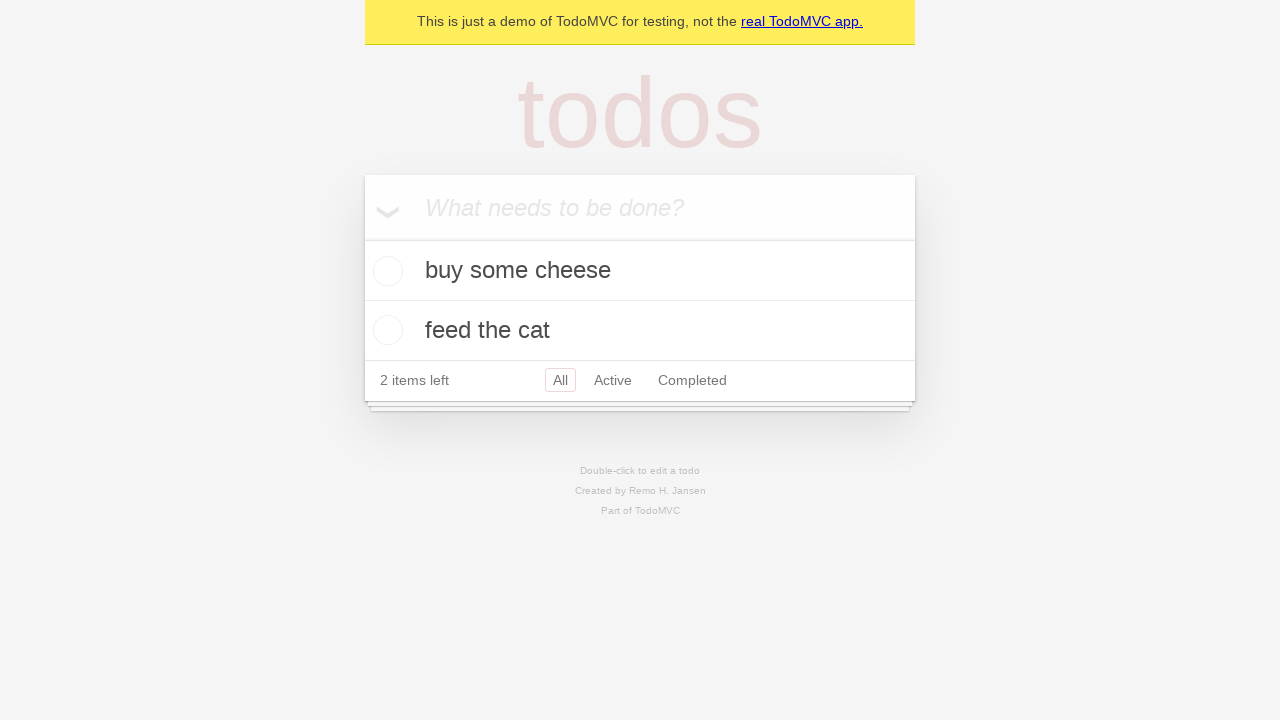

Filled todo input with 'book a doctors appointment' on internal:attr=[placeholder="What needs to be done?"i]
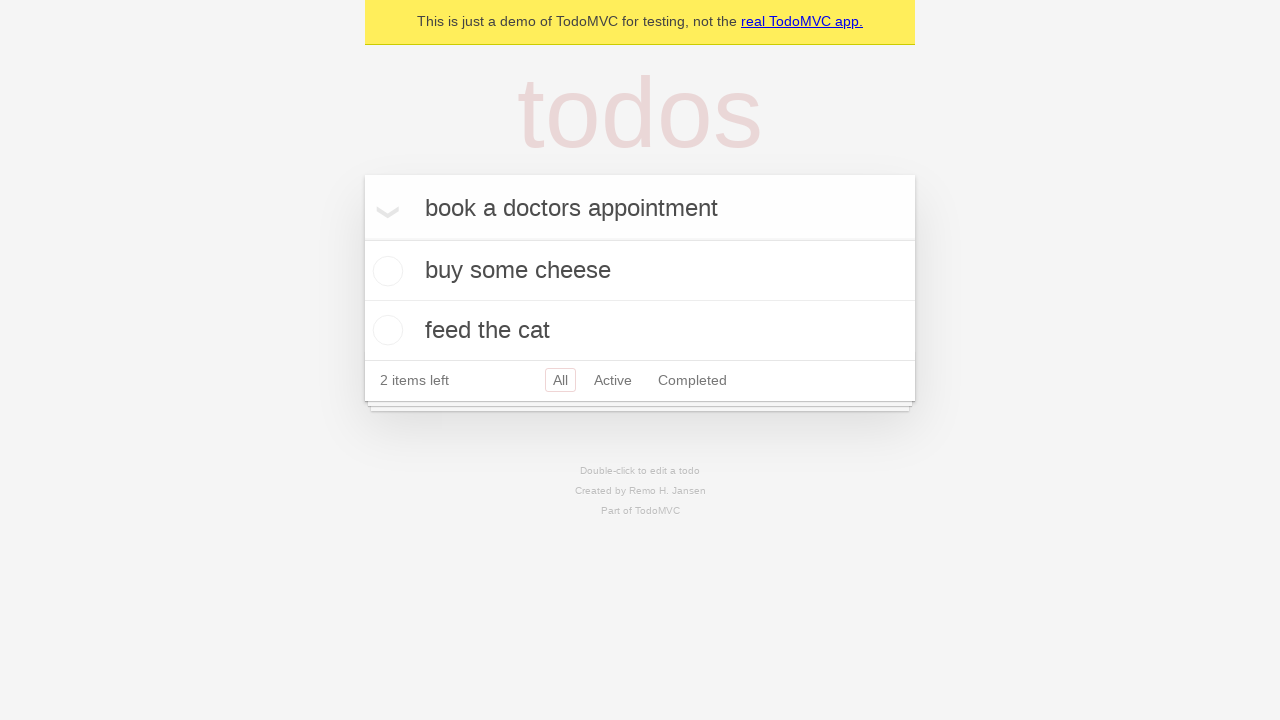

Pressed Enter to create third todo item on internal:attr=[placeholder="What needs to be done?"i]
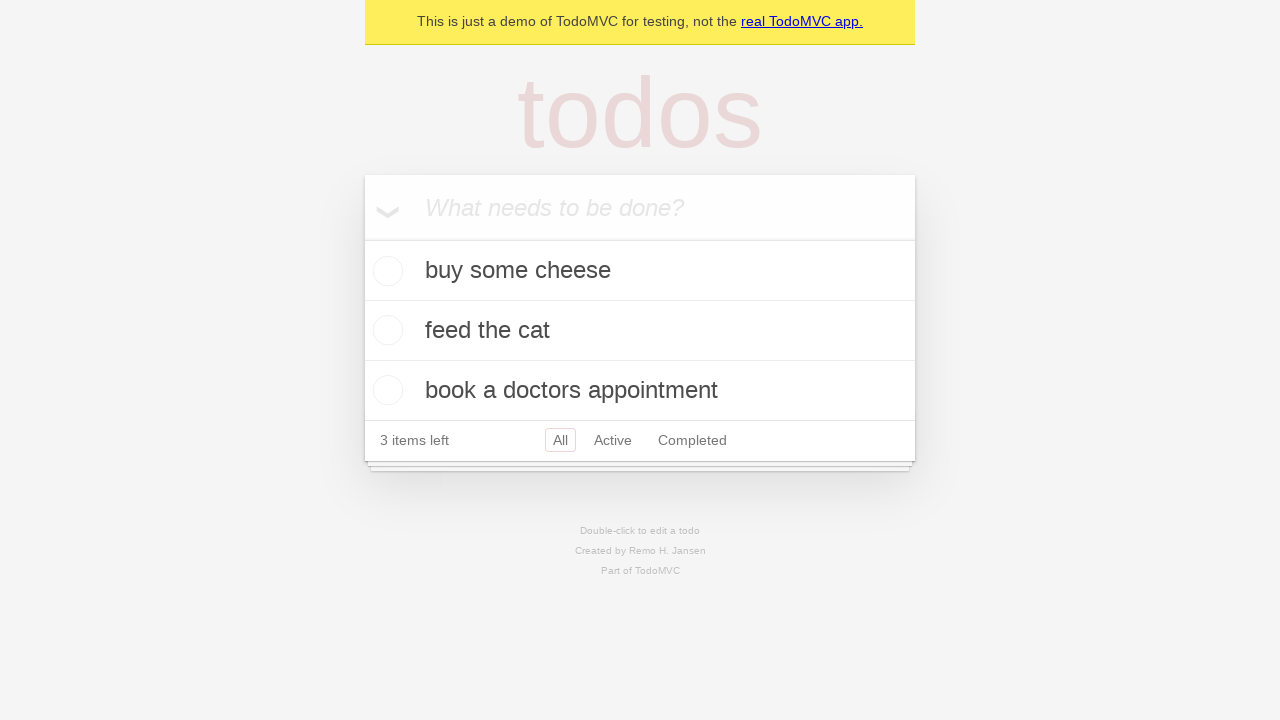

Double-clicked second todo item to enter edit mode at (640, 331) on internal:testid=[data-testid="todo-item"s] >> nth=1
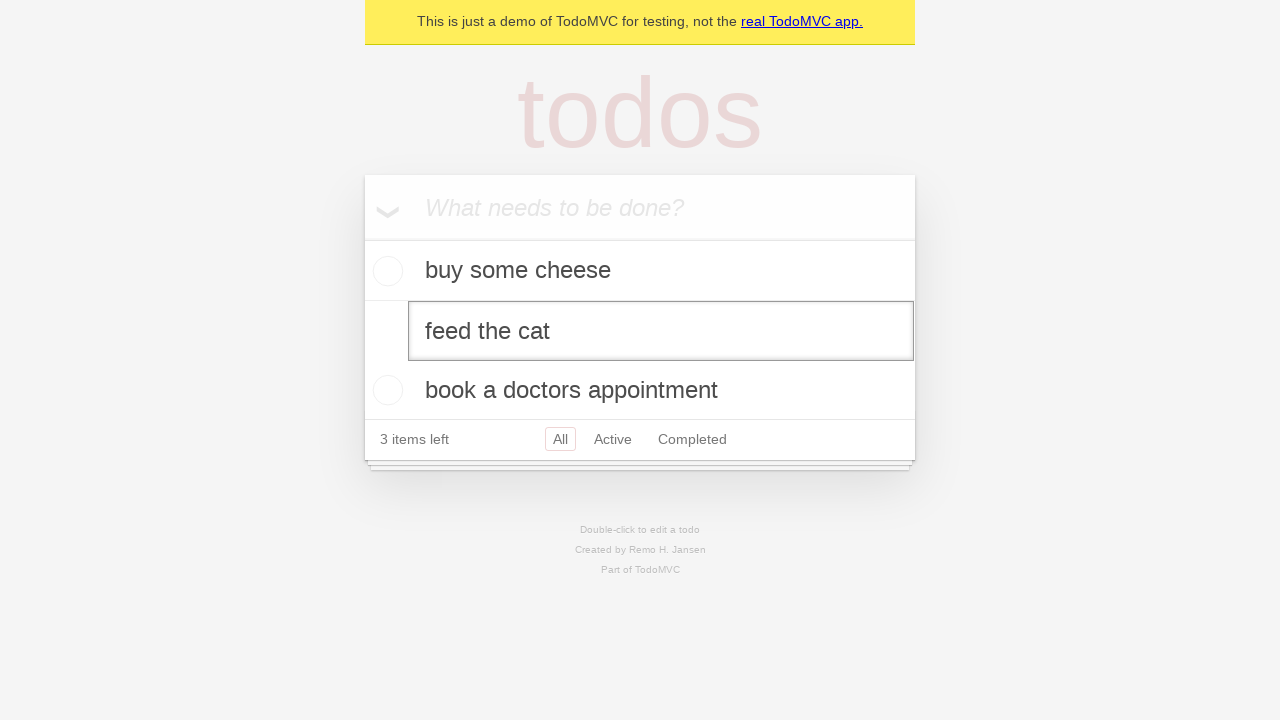

Filled edit field with text containing leading and trailing whitespace on internal:testid=[data-testid="todo-item"s] >> nth=1 >> internal:role=textbox[nam
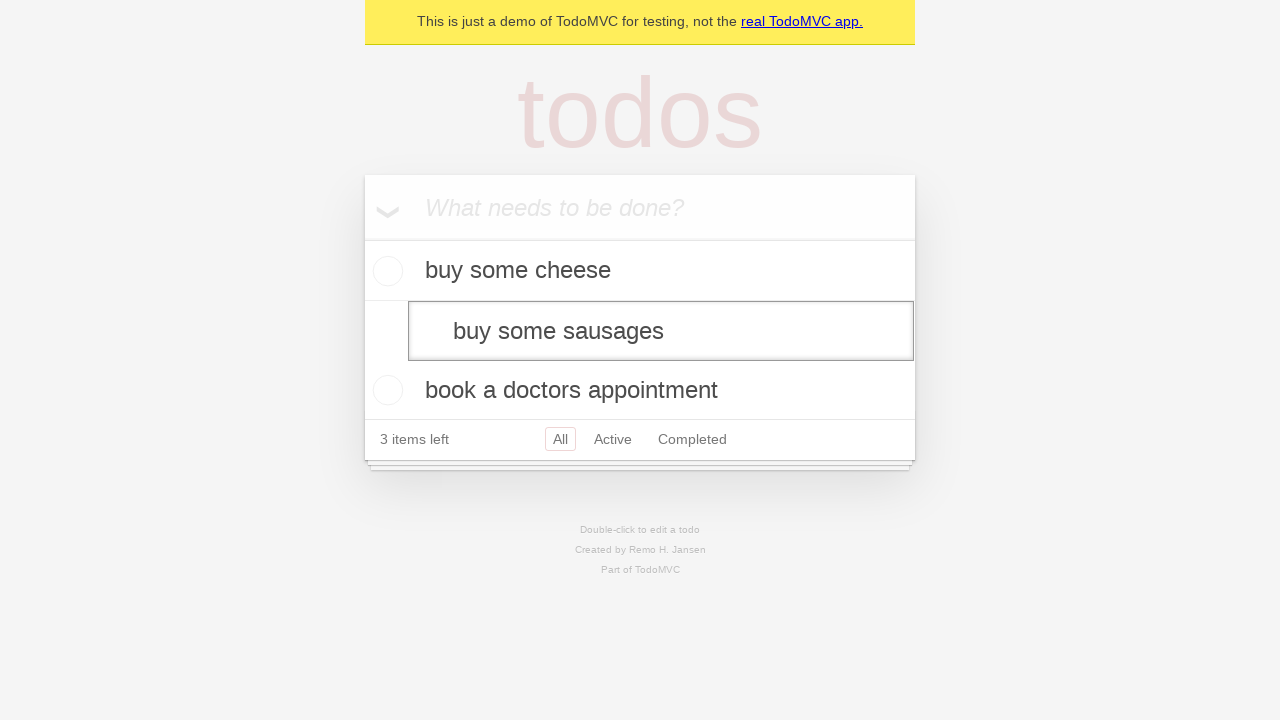

Pressed Enter to save edited todo item with trimmed text on internal:testid=[data-testid="todo-item"s] >> nth=1 >> internal:role=textbox[nam
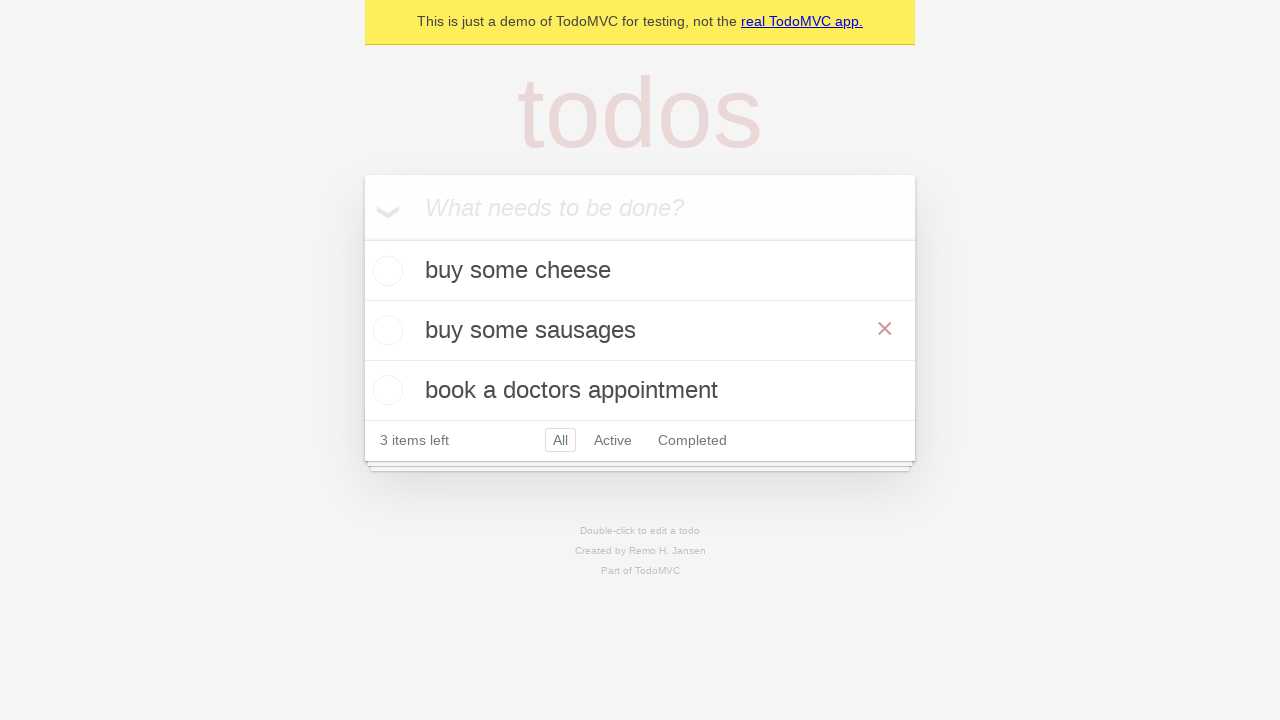

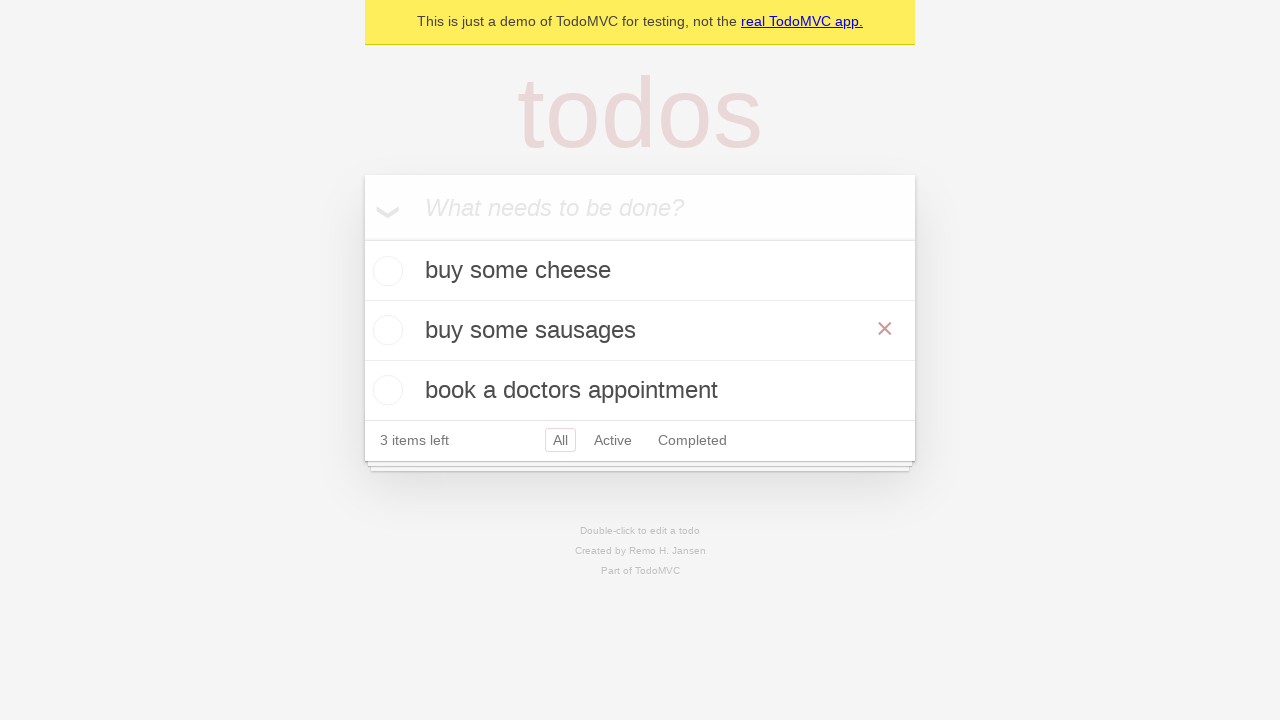